Tests window handling by clicking a link to open a new window and verifying the new window's title

Starting URL: https://the-internet.herokuapp.com/windows

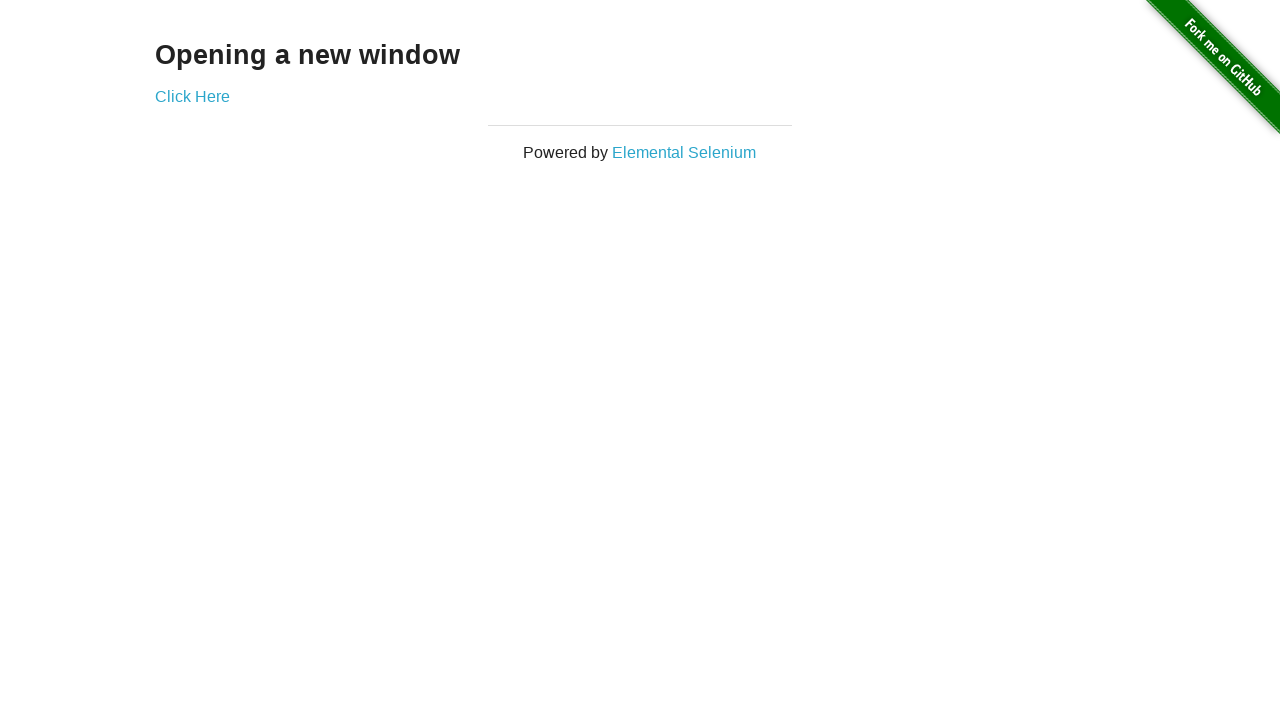

Clicked link to open new window at (192, 96) on xpath=//div[@class='example']/a
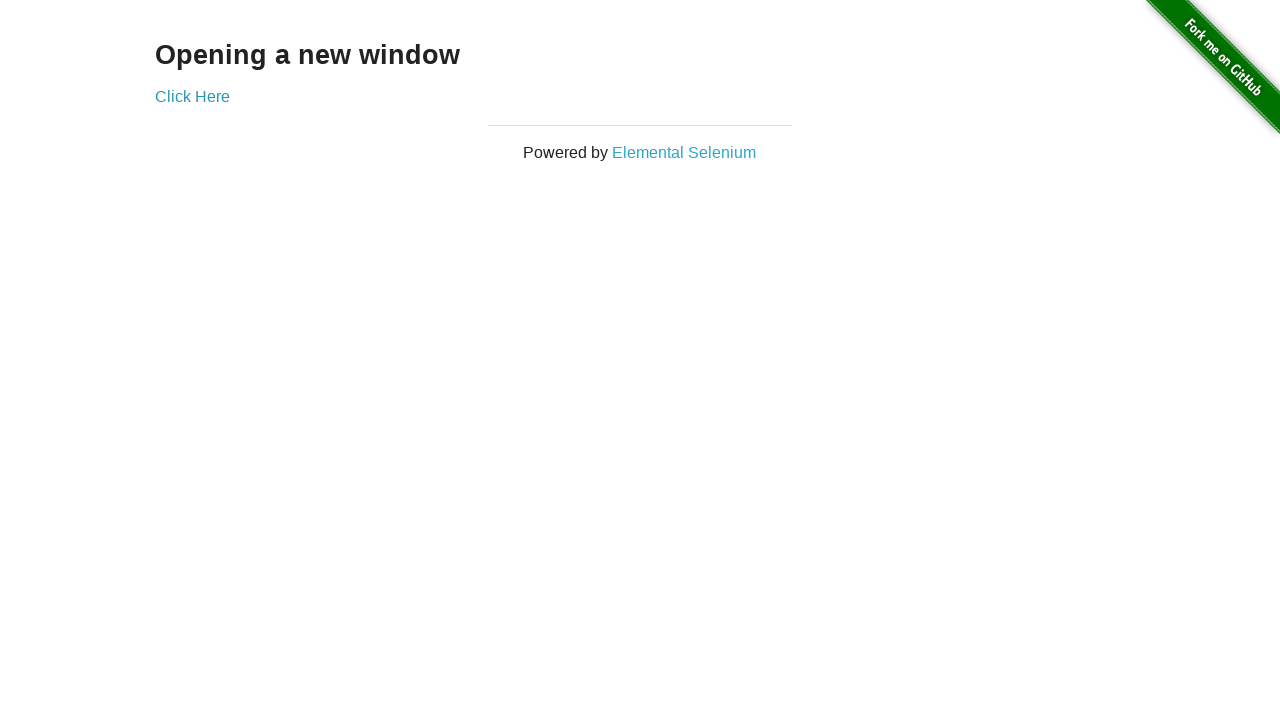

Clicked link and new page/tab opened at (192, 96) on xpath=//div[@class='example']/a
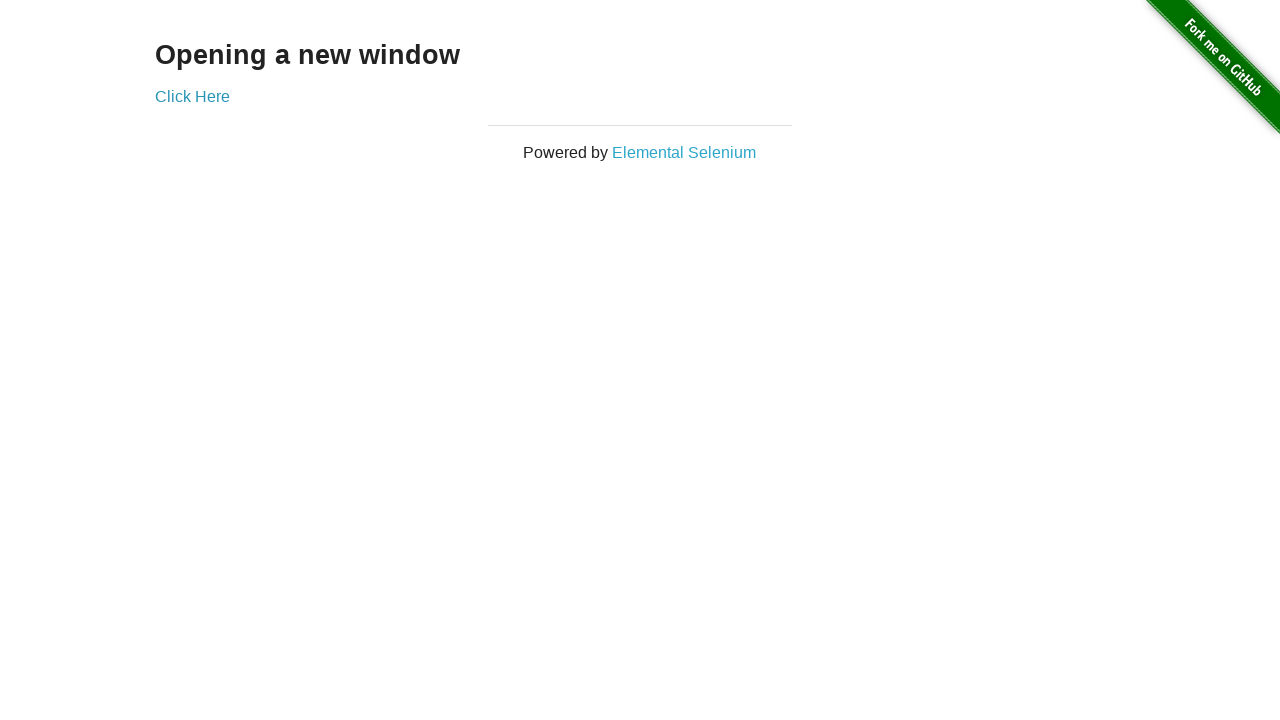

Captured new page object
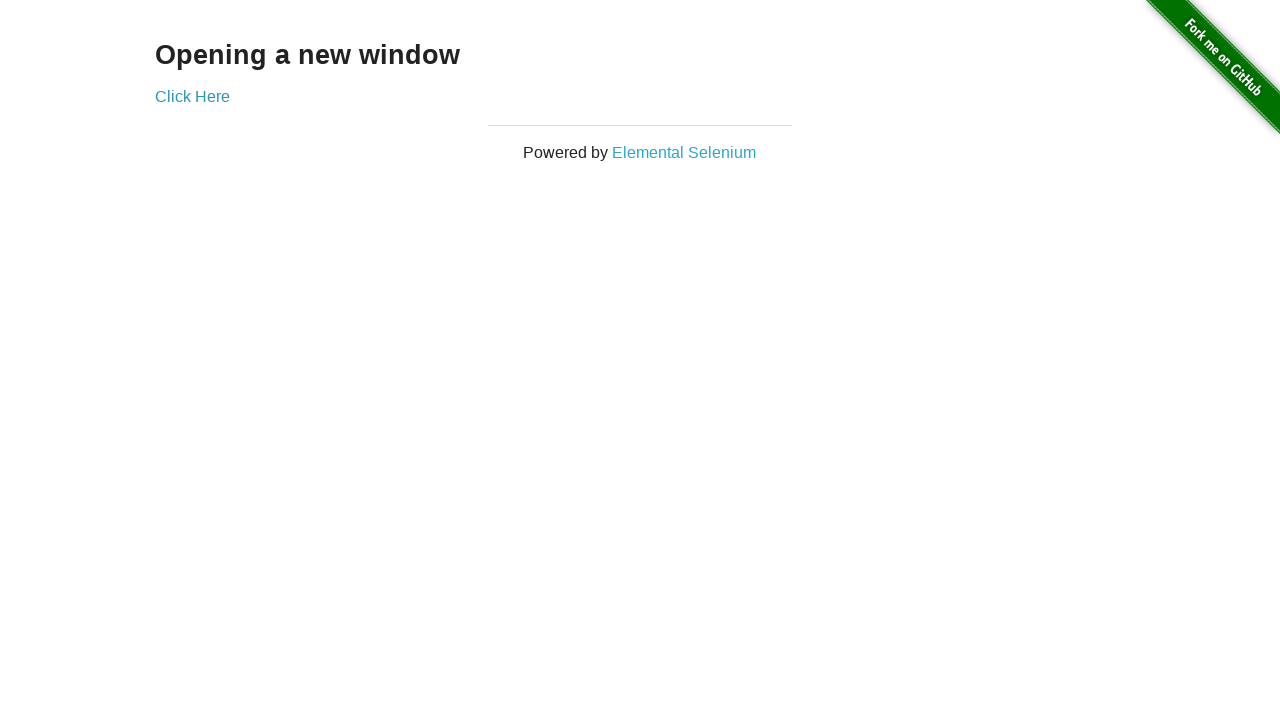

New page loaded successfully
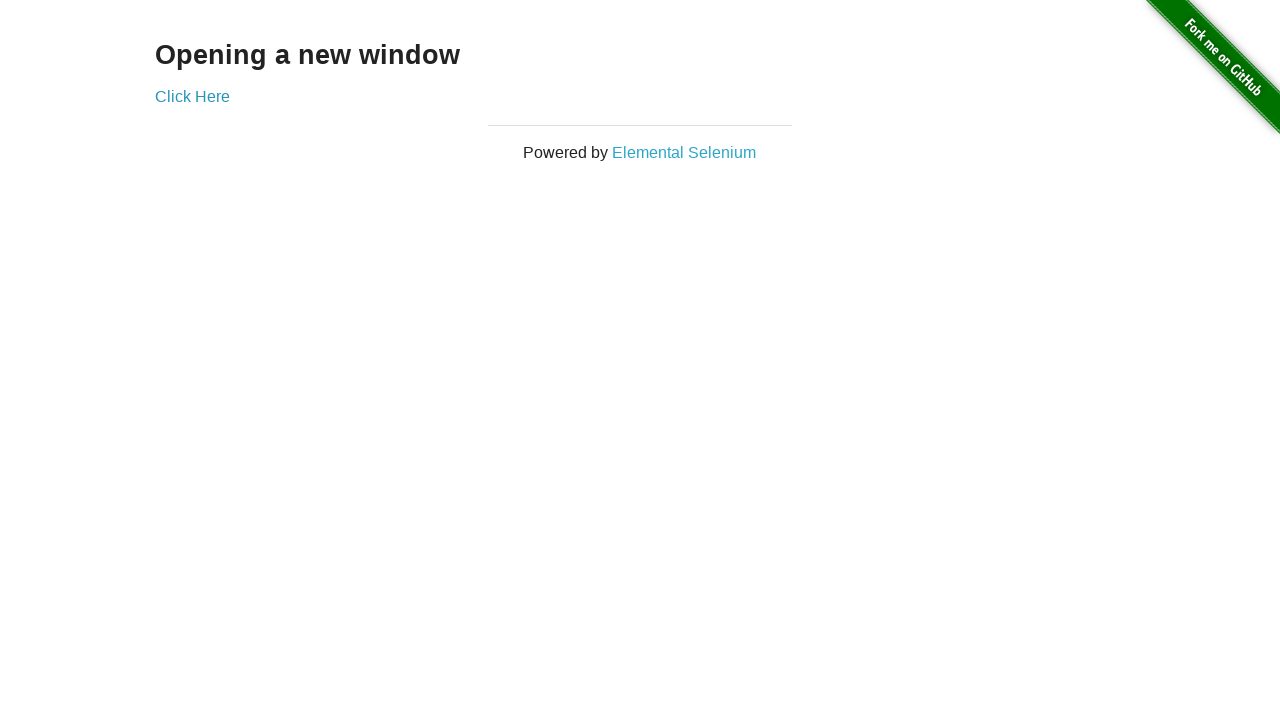

Verified new window title is 'New Window'
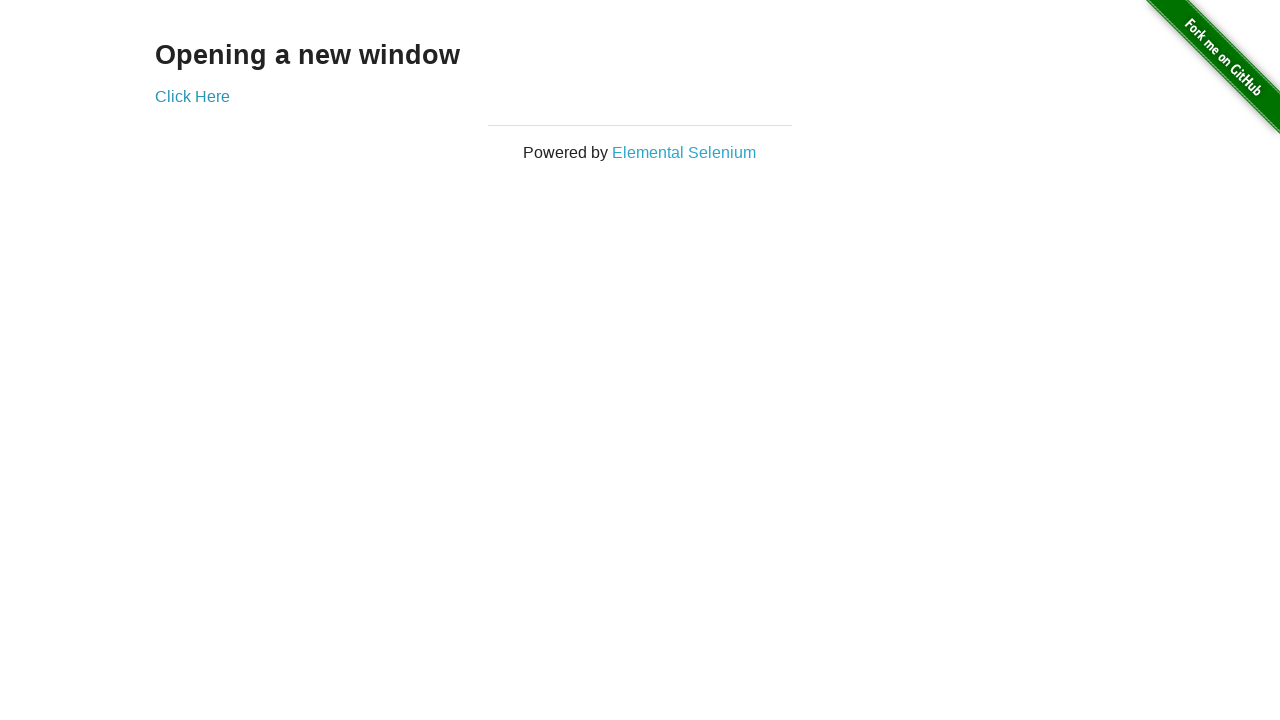

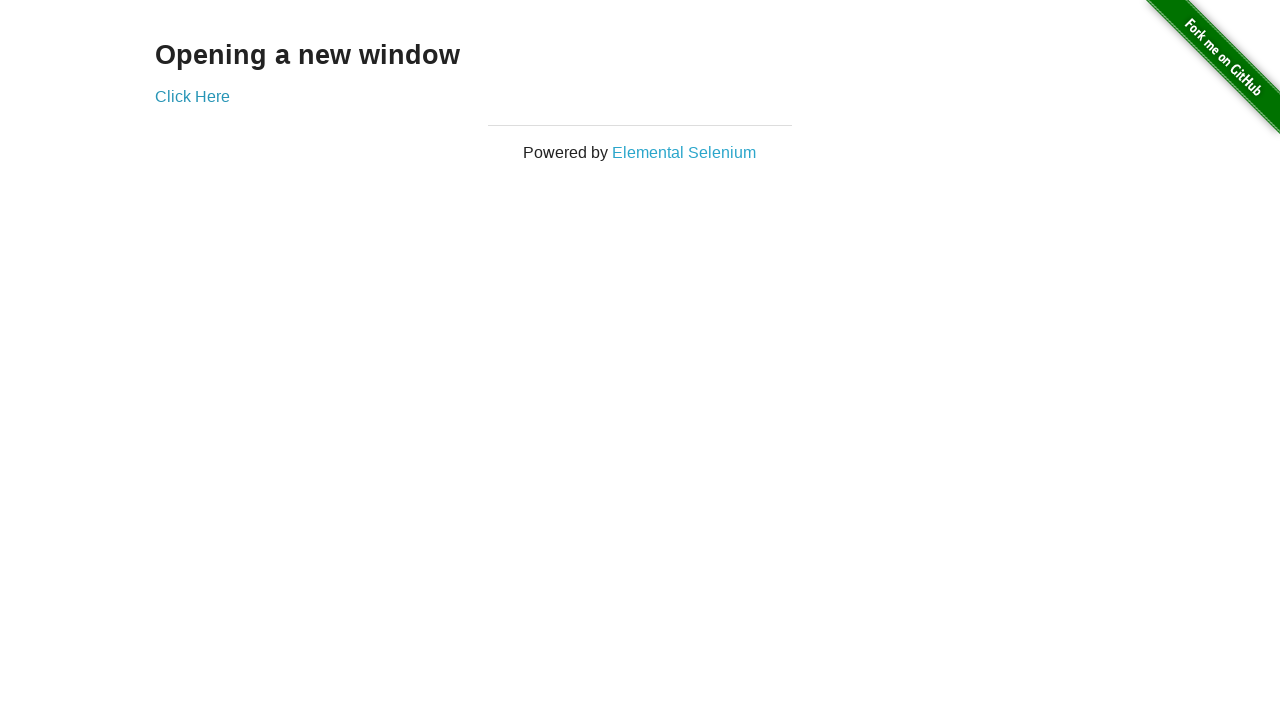